Tests page scrolling functionality by scrolling to the bottom of a countries list page and then back to the top

Starting URL: https://www.worldometers.info/geography/alphabetical-list-of-countries/

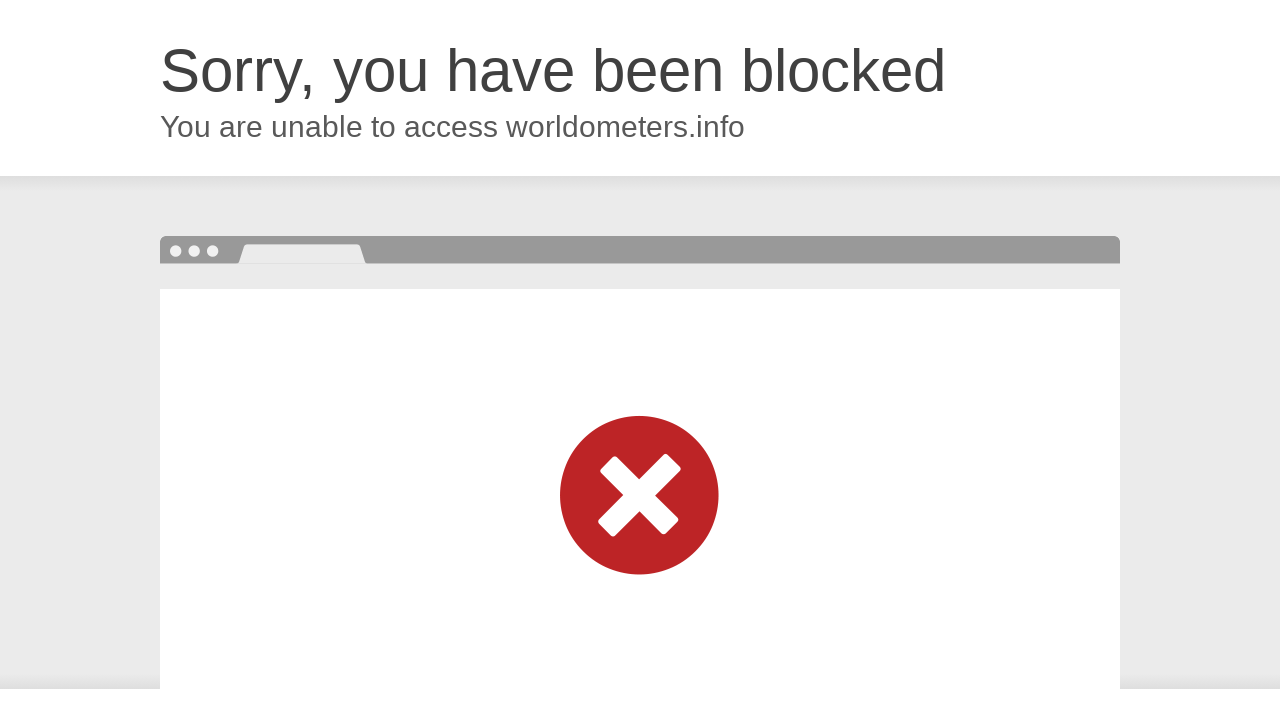

Scrolled to the bottom of the countries list page
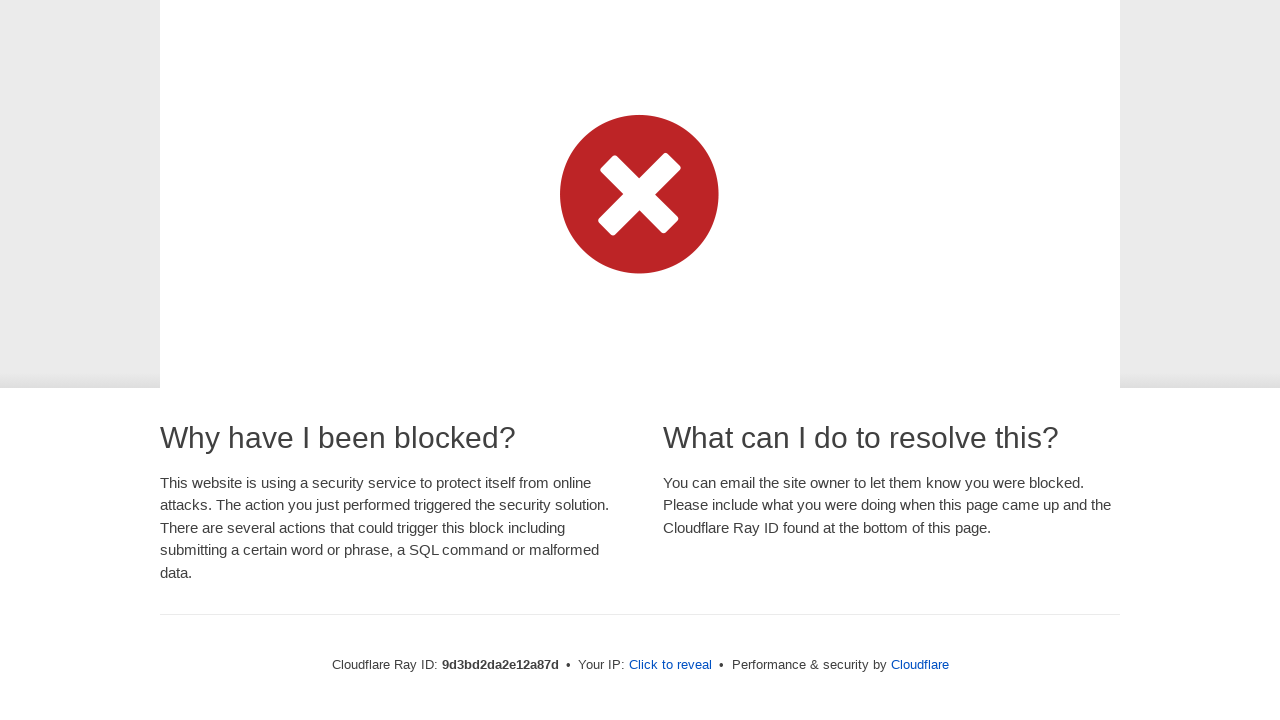

Waited 3 seconds for scroll animation to complete
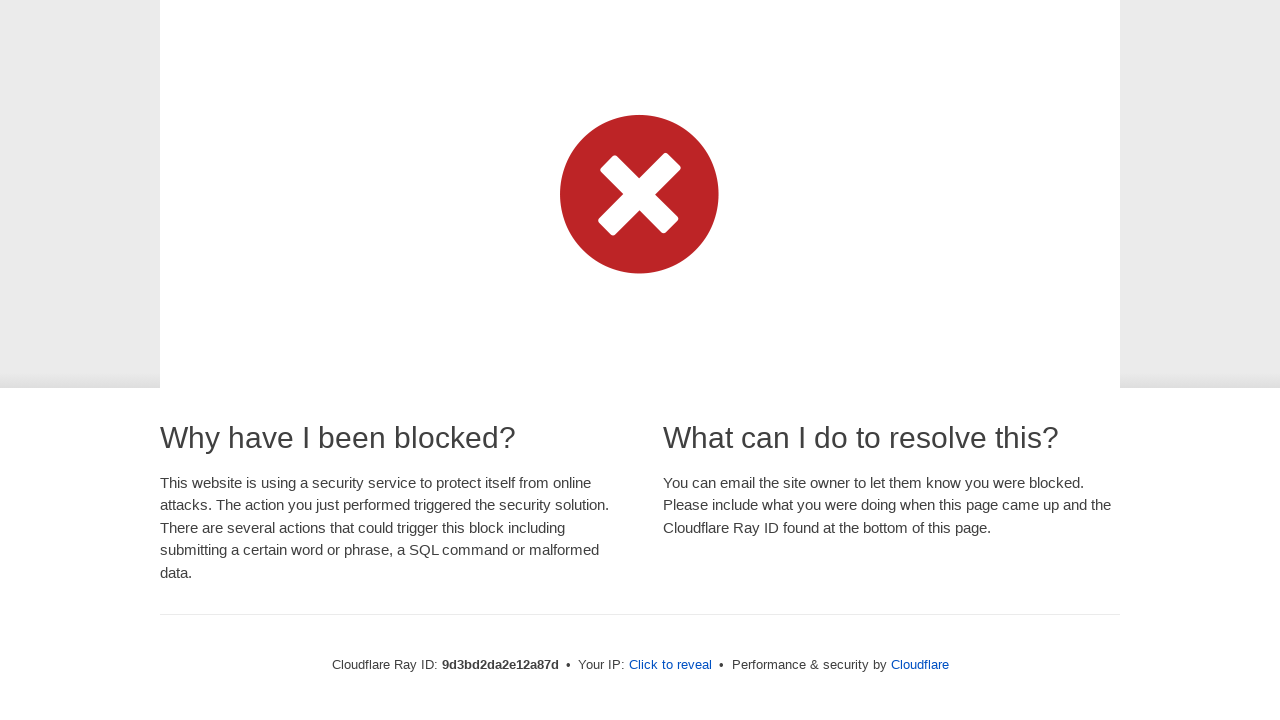

Scrolled back to the top of the countries list page
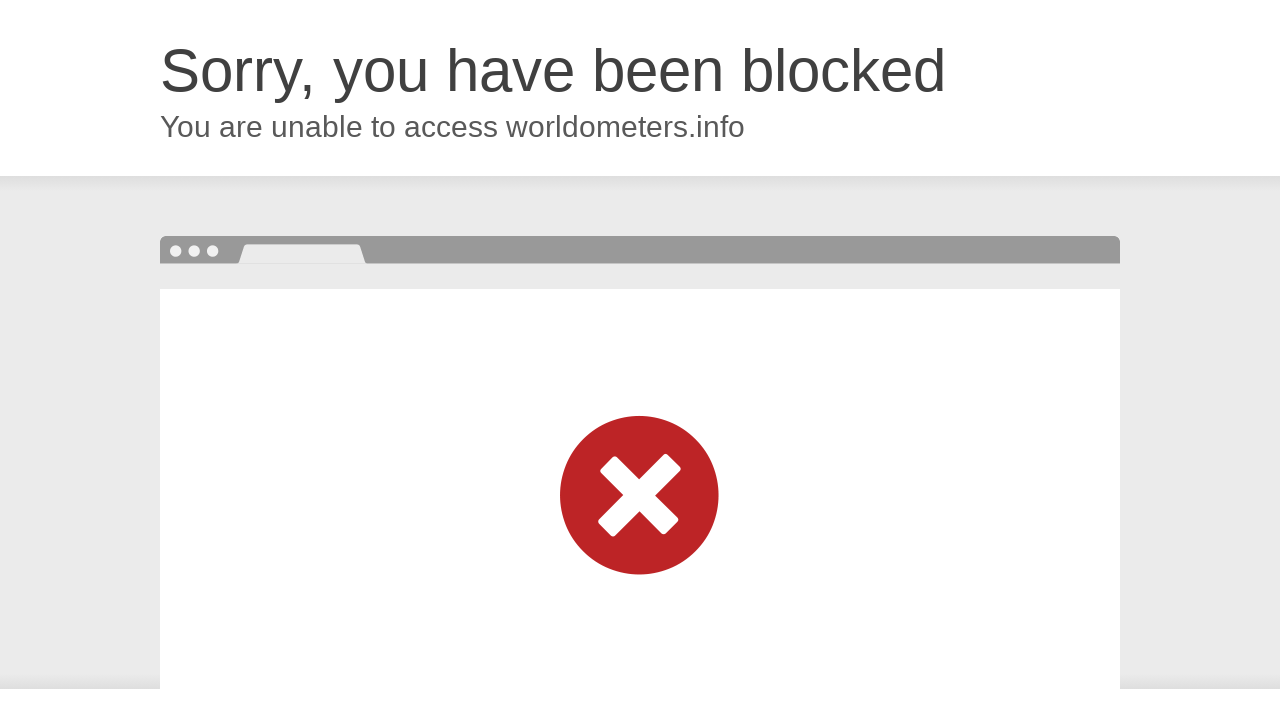

Waited 3 seconds for scroll animation to complete
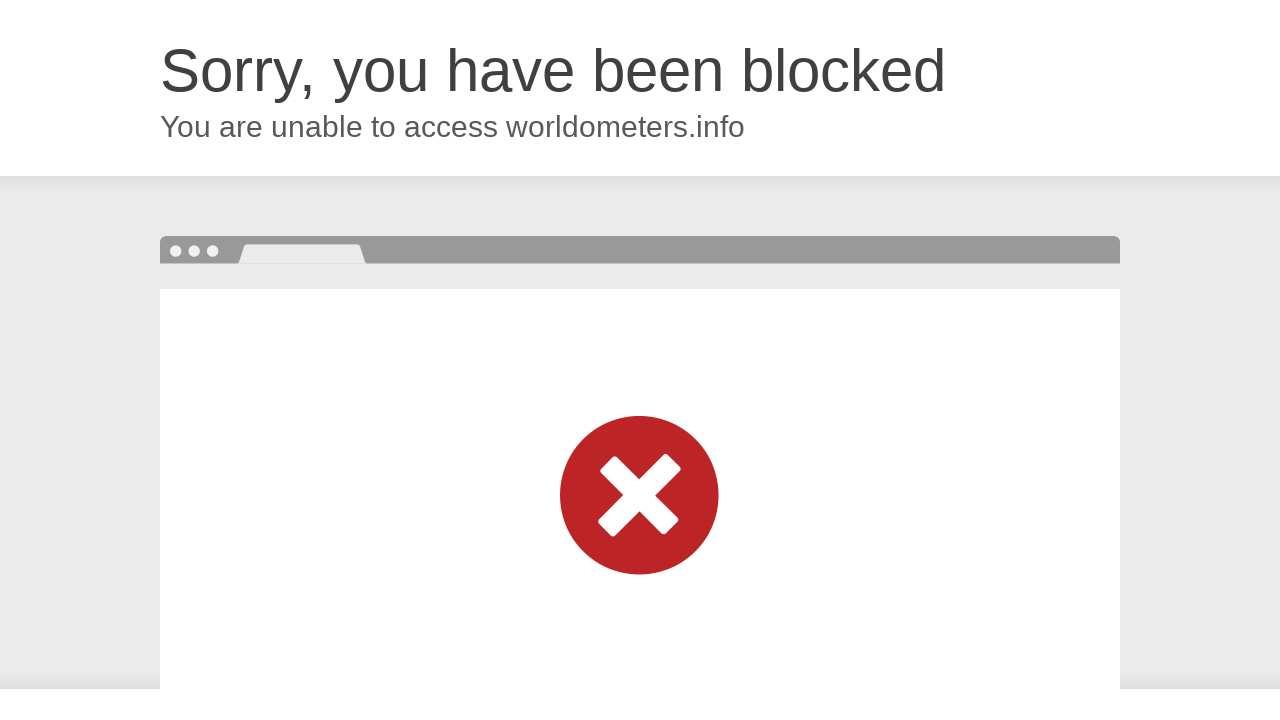

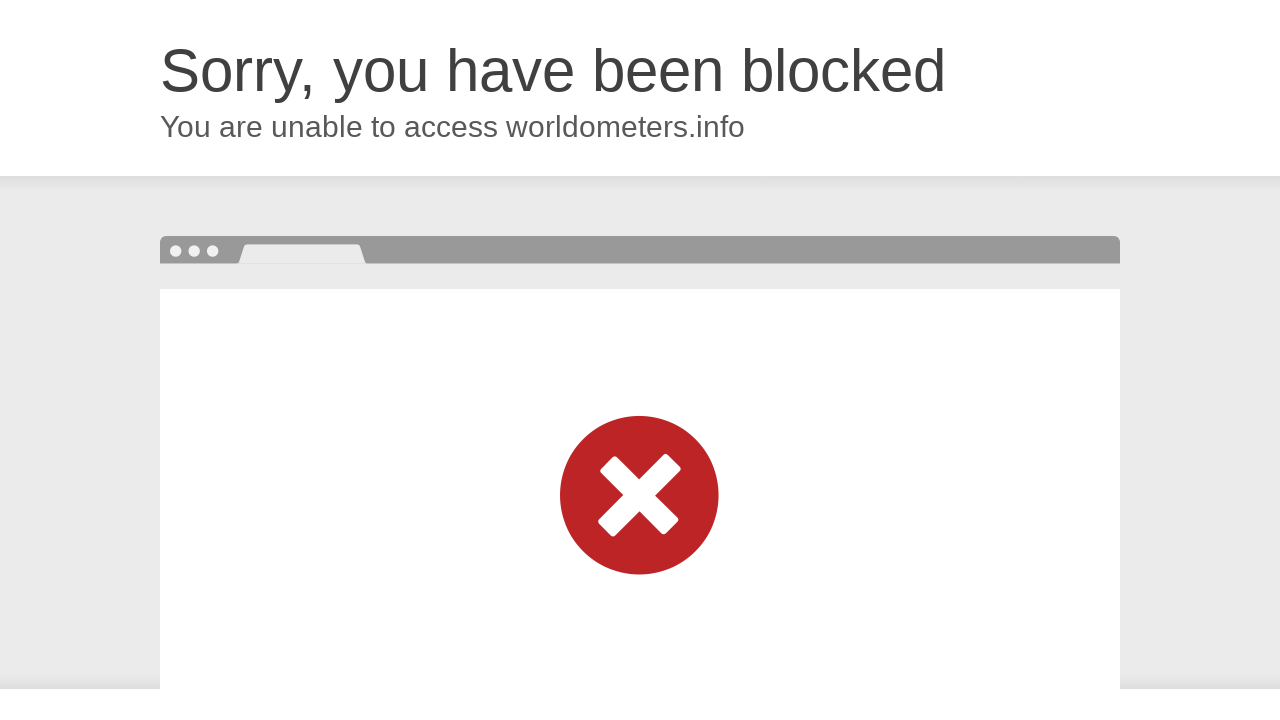